Tests the keypress form by clicking on the name input field, typing a name, and submitting the form

Starting URL: https://formy-project.herokuapp.com/keypress

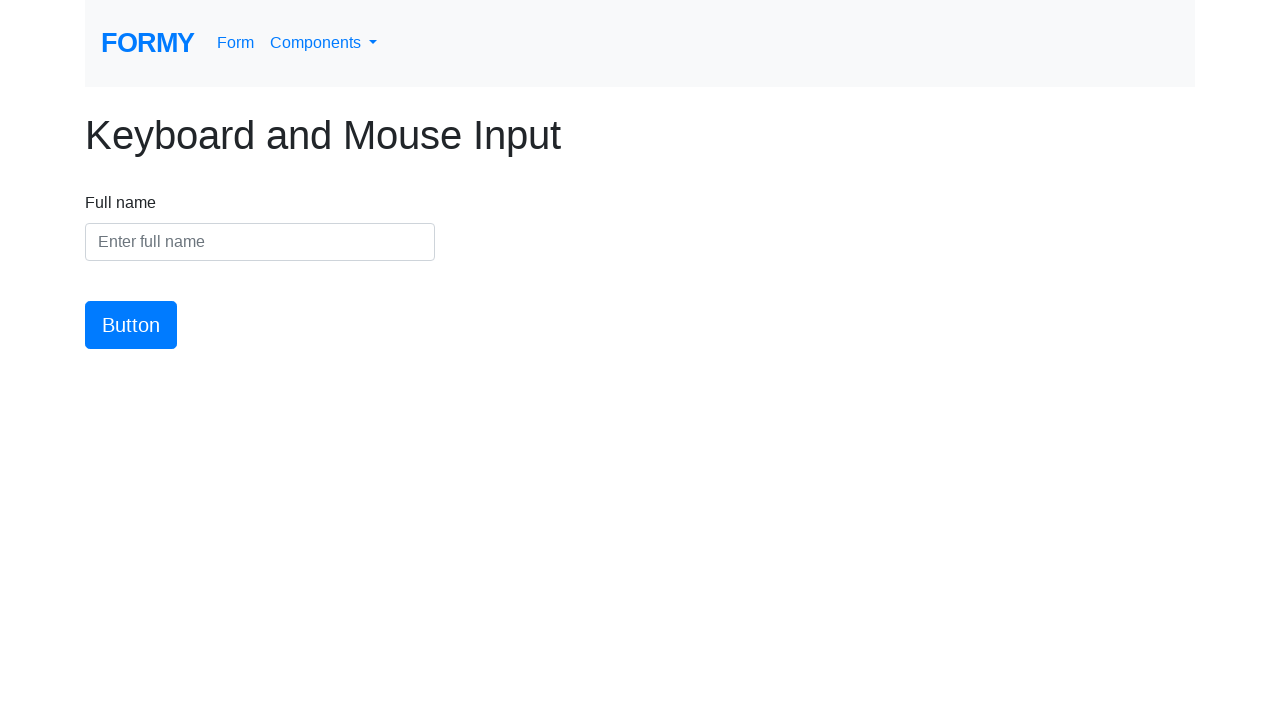

Clicked on name input field at (260, 242) on #name
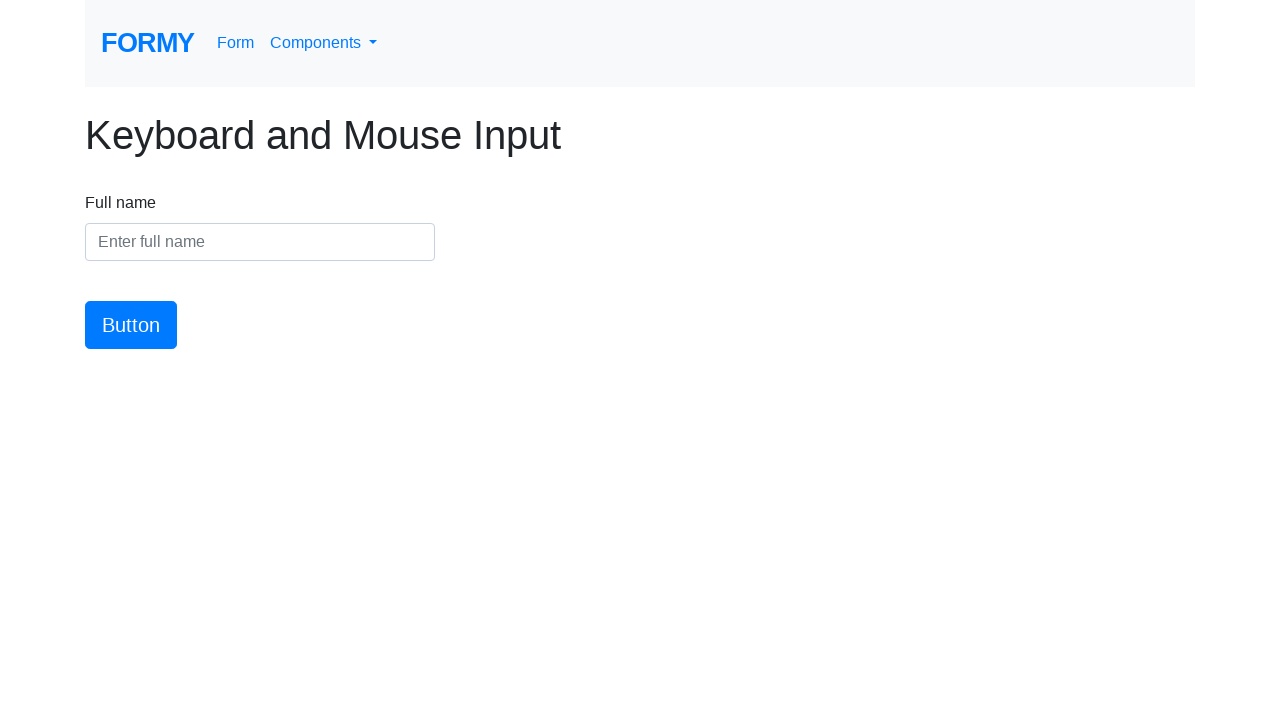

Typed 'Jack' into name input field on #name
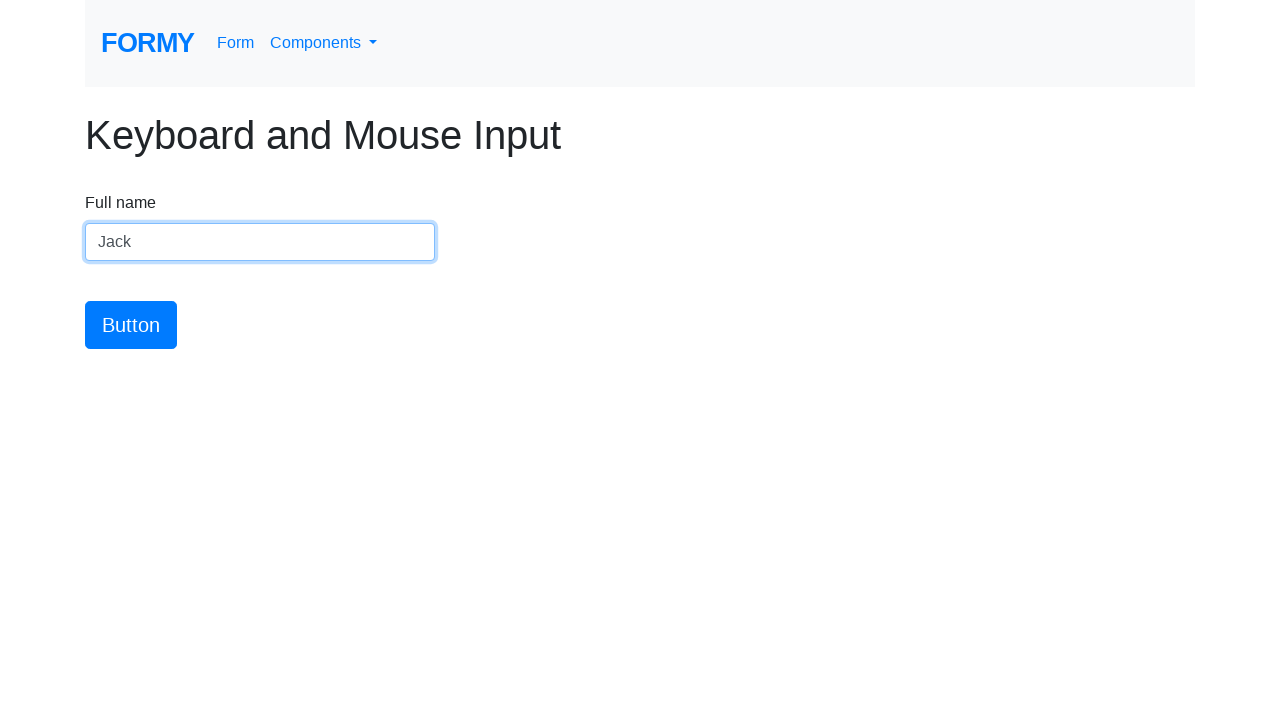

Clicked submit button to submit the form at (131, 325) on #button
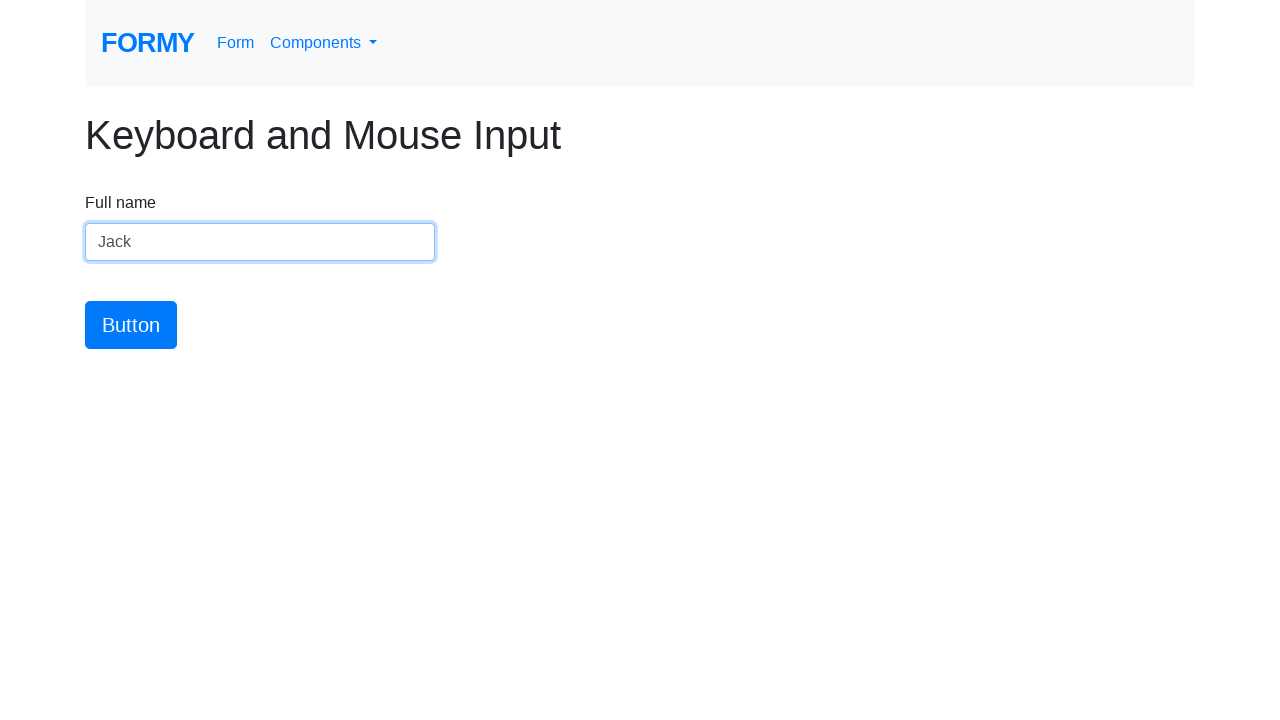

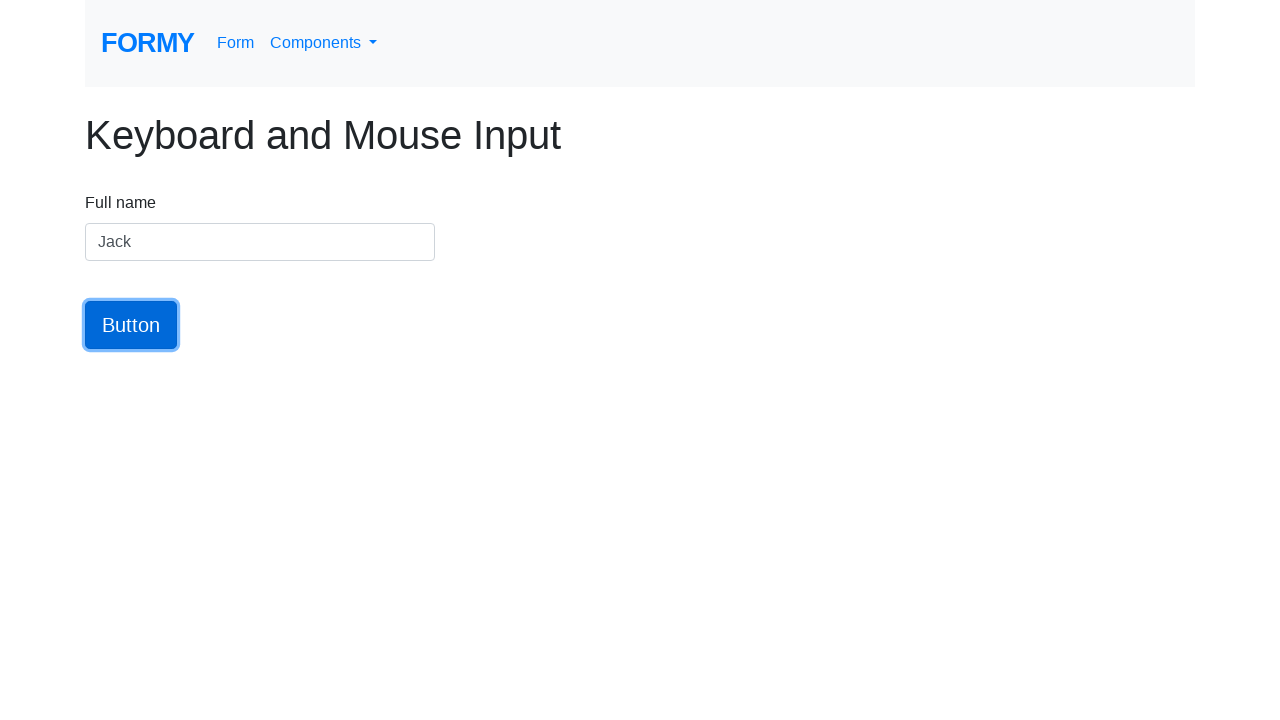